Tests the W3Schools JavaScript try editor by clicking the Run button multiple times and switching between iframe contexts to verify the demo output updates

Starting URL: https://www.w3schools.com/jsref/tryit.asp?filename=tryjsref_date_obj

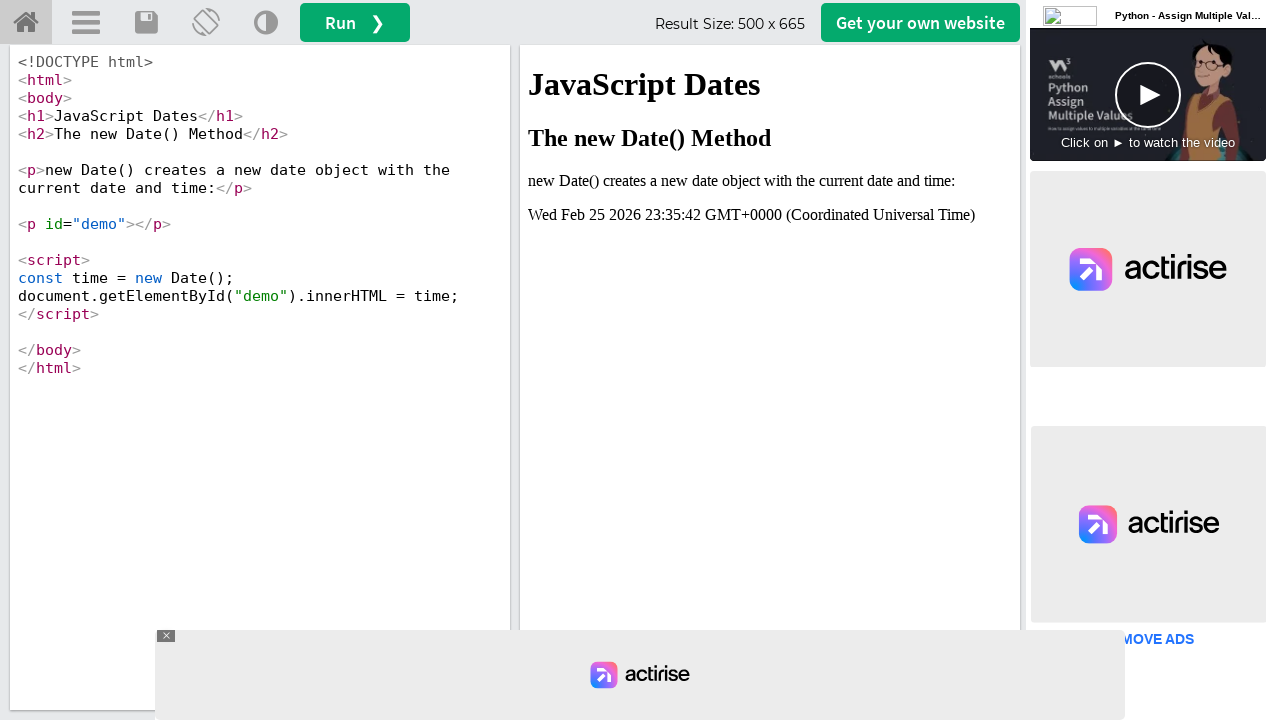

Clicked Run button to execute JavaScript code at (355, 22) on xpath=//button[contains(text(),'Run')]
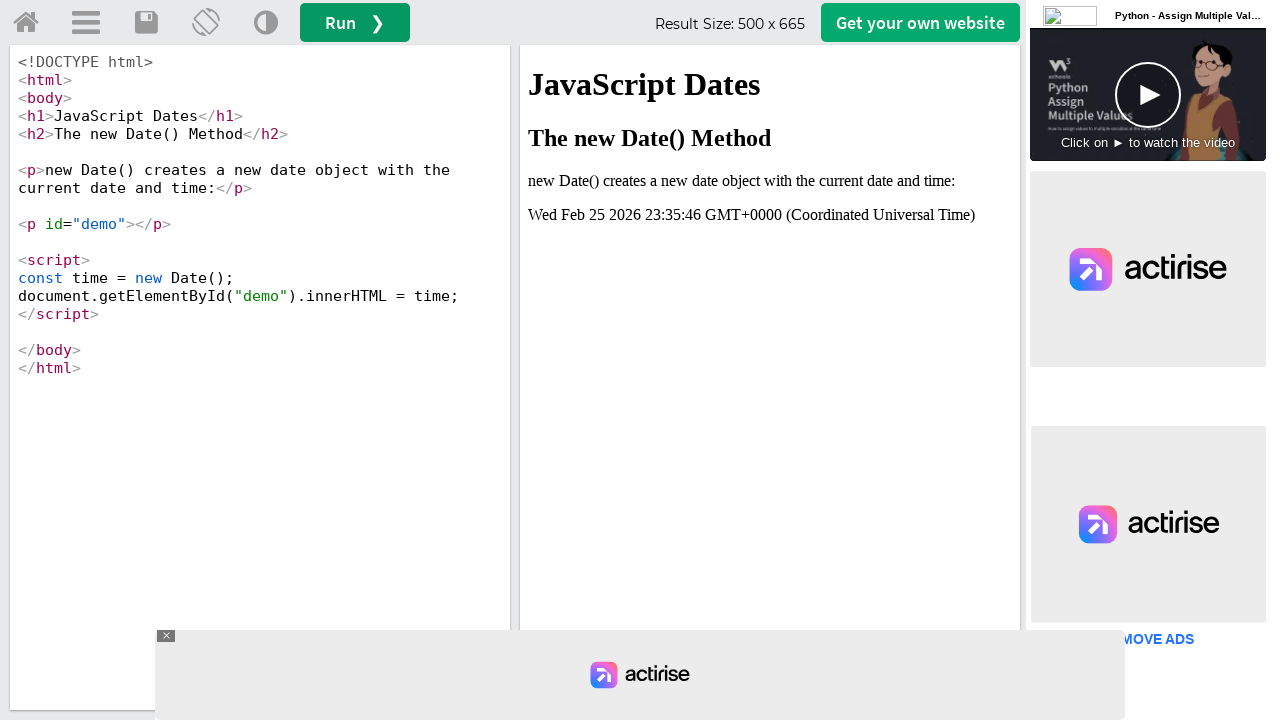

Located iframe with name 'iframeResult'
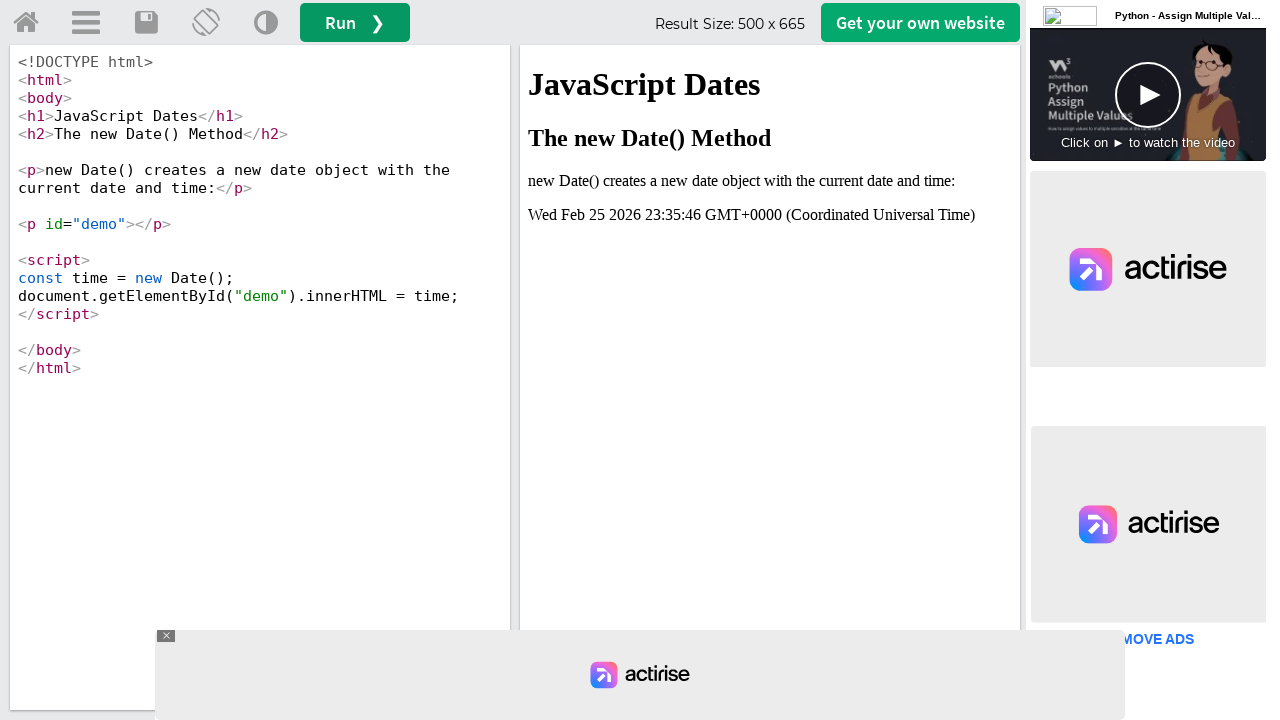

Waited for demo element to be visible in iframe
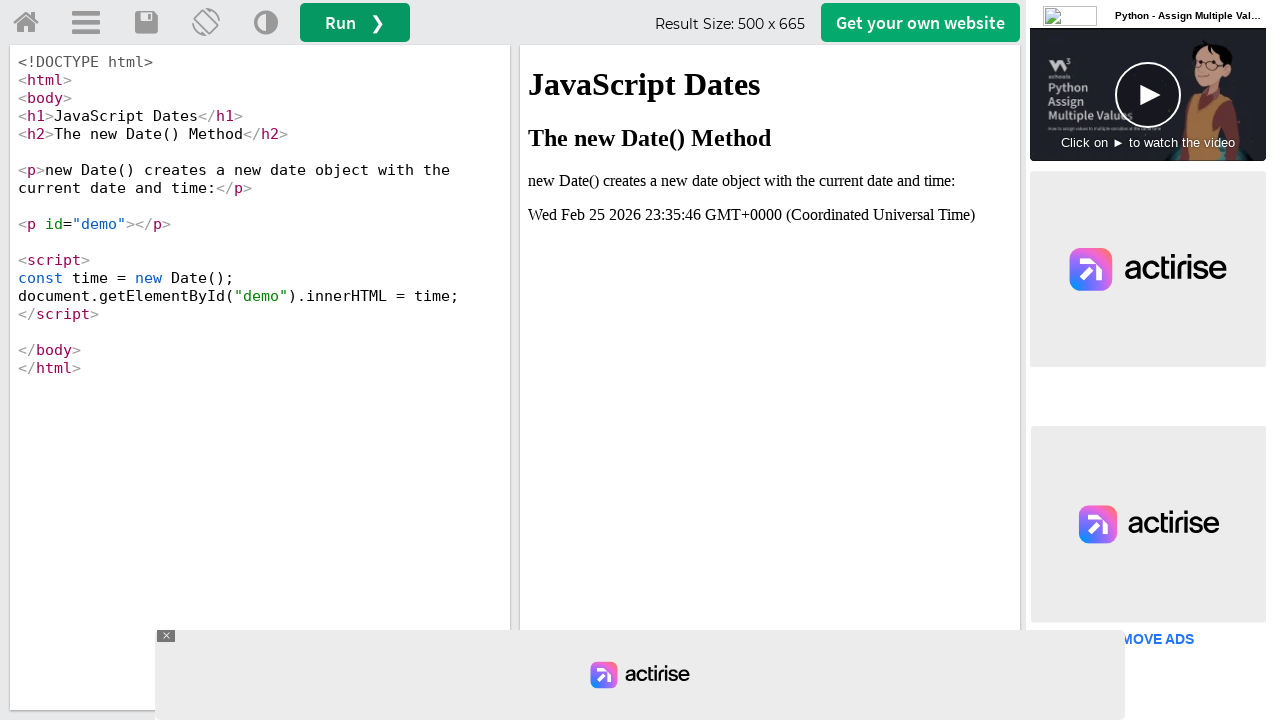

Clicked Run button again to re-execute JavaScript code at (355, 22) on xpath=//button[contains(text(),'Run')]
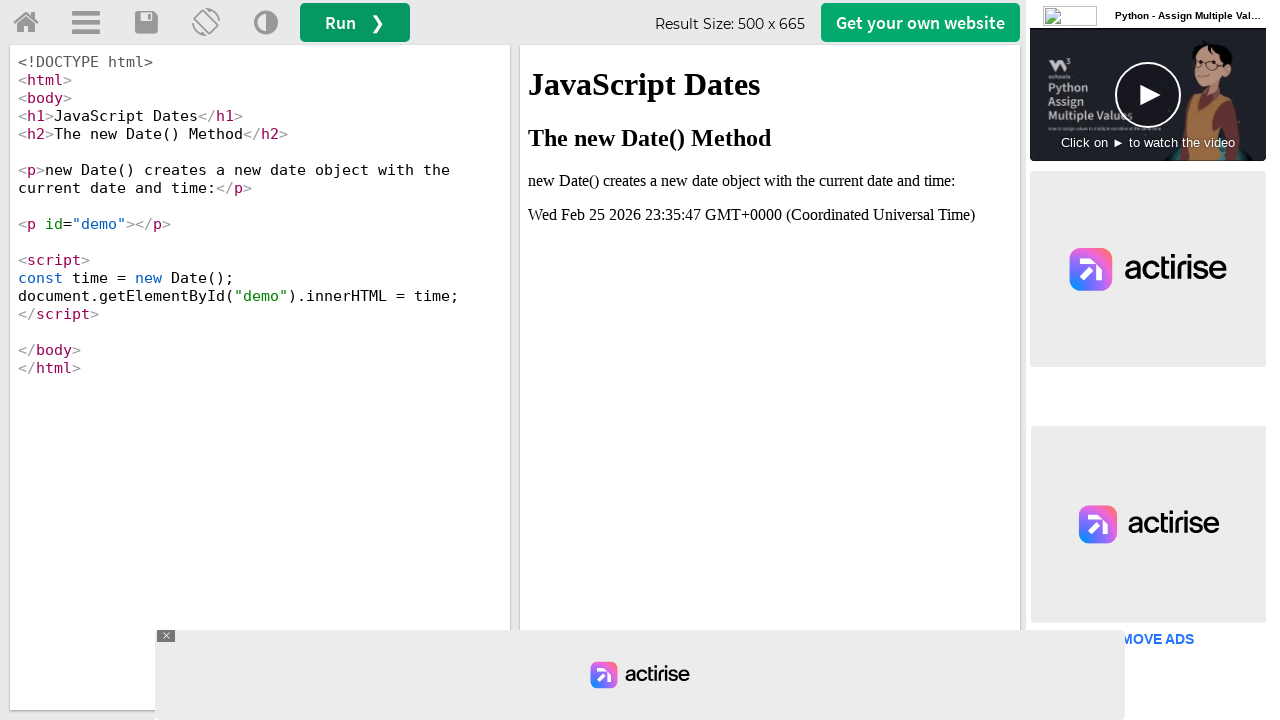

Verified demo element is still accessible in iframe after second Run click
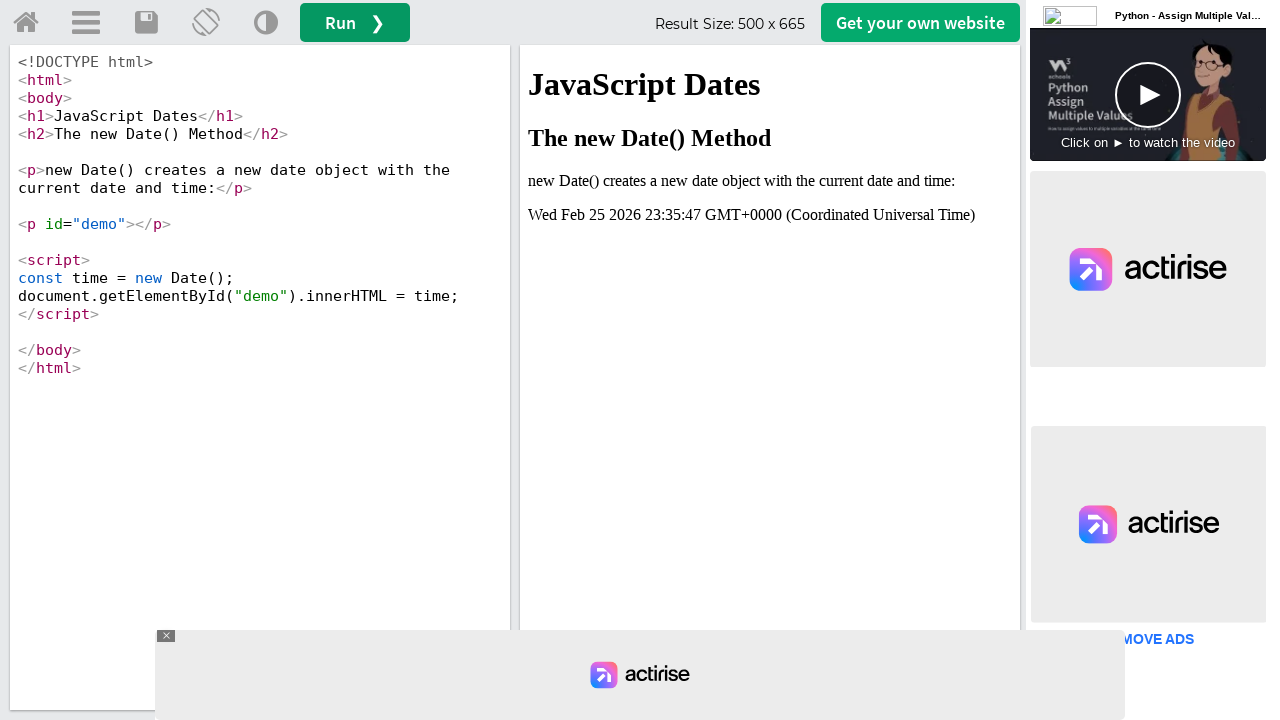

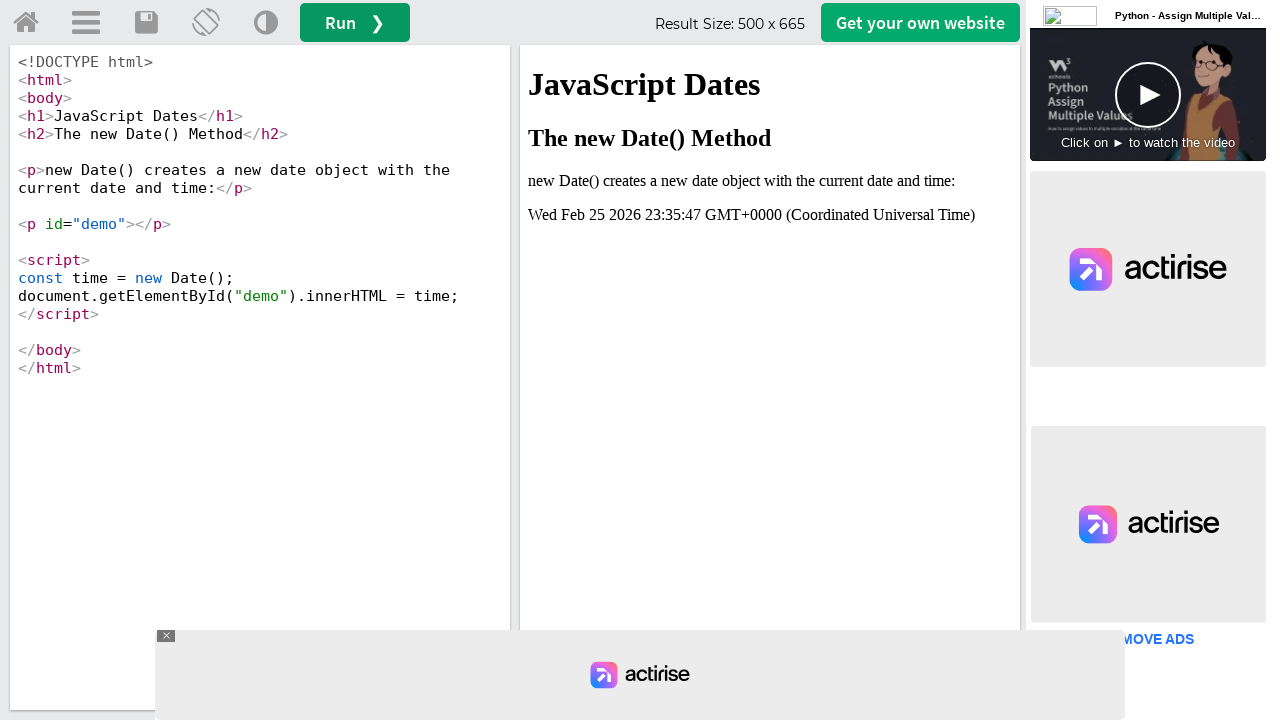